Tests an e-commerce flow by adding specific vegetables to cart, applying a promo code, and verifying the discount is applied

Starting URL: https://rahulshettyacademy.com/seleniumPractise/

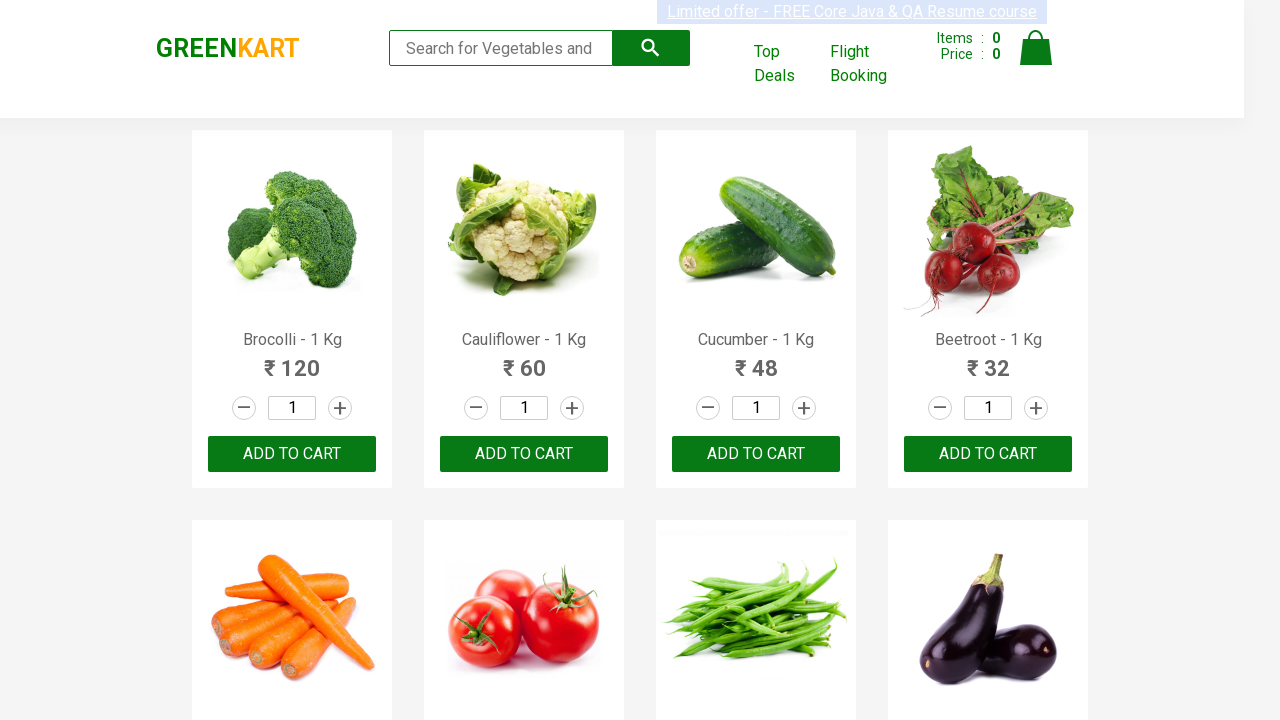

Added Brocolli to cart at (292, 454) on div.product-action button >> nth=0
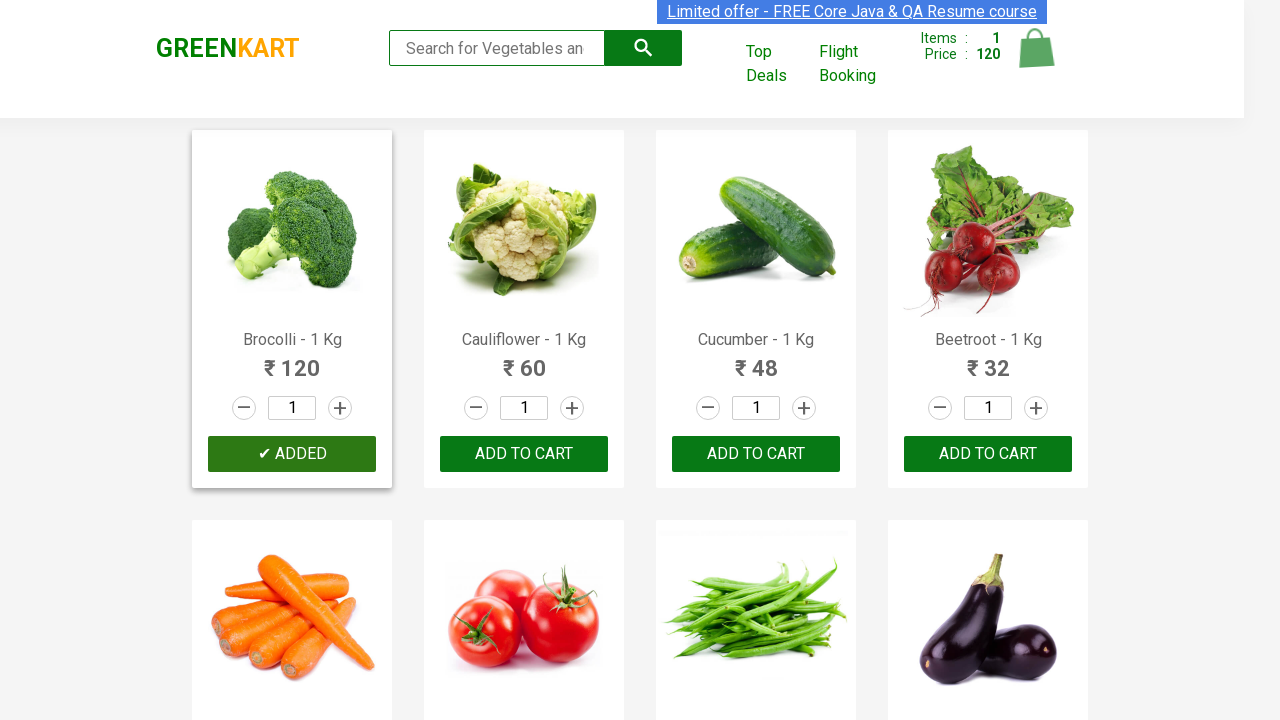

Added Cucumber to cart at (756, 454) on div.product-action button >> nth=2
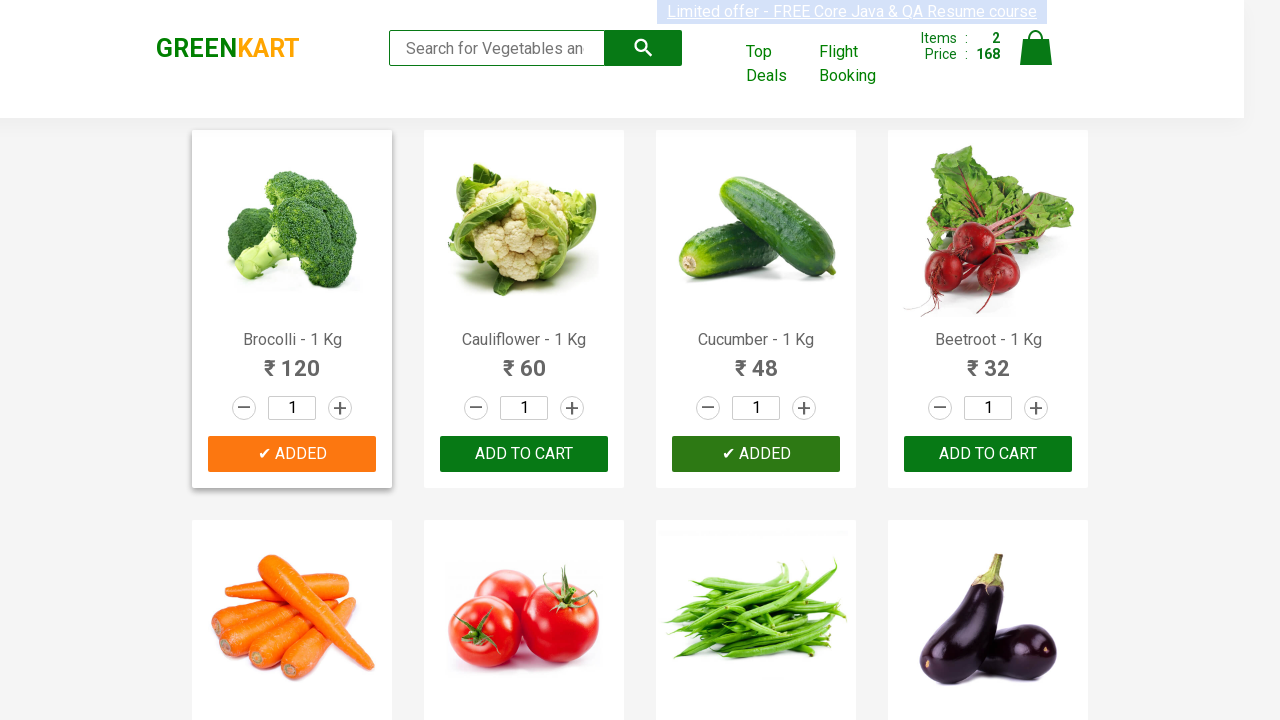

Added Beetroot to cart at (988, 454) on div.product-action button >> nth=3
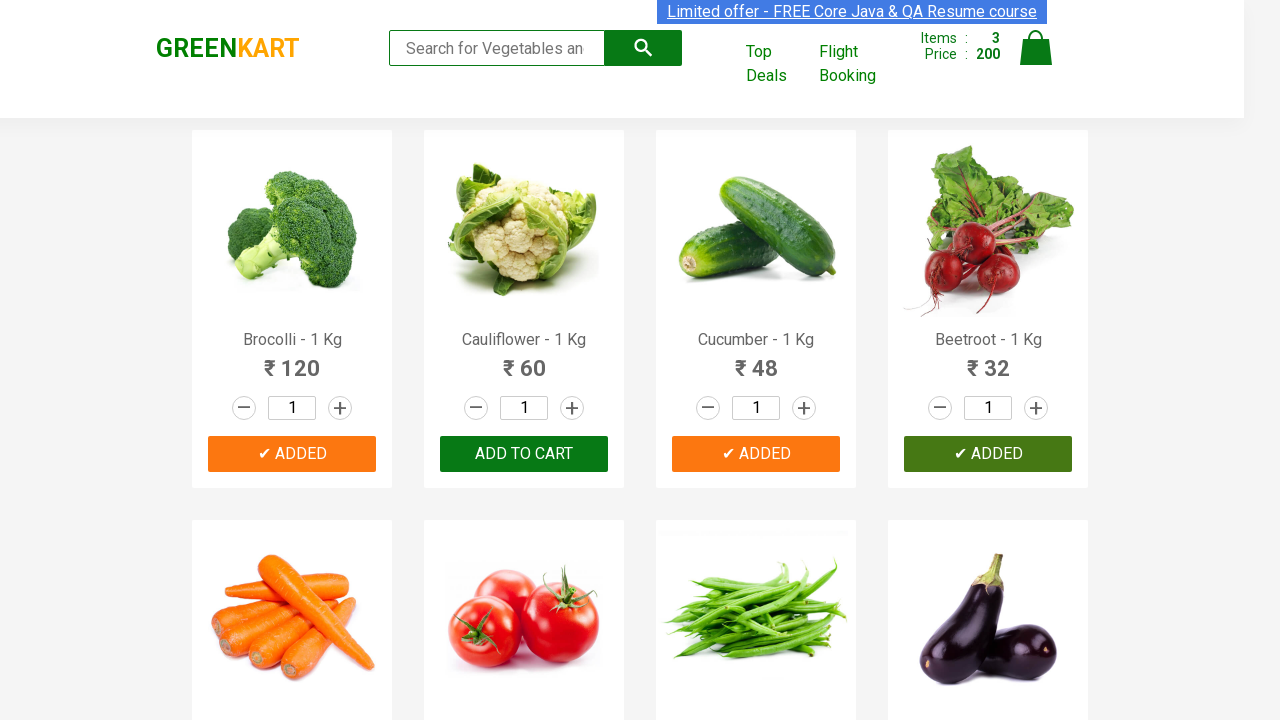

Completed adding all specified vegetables to cart
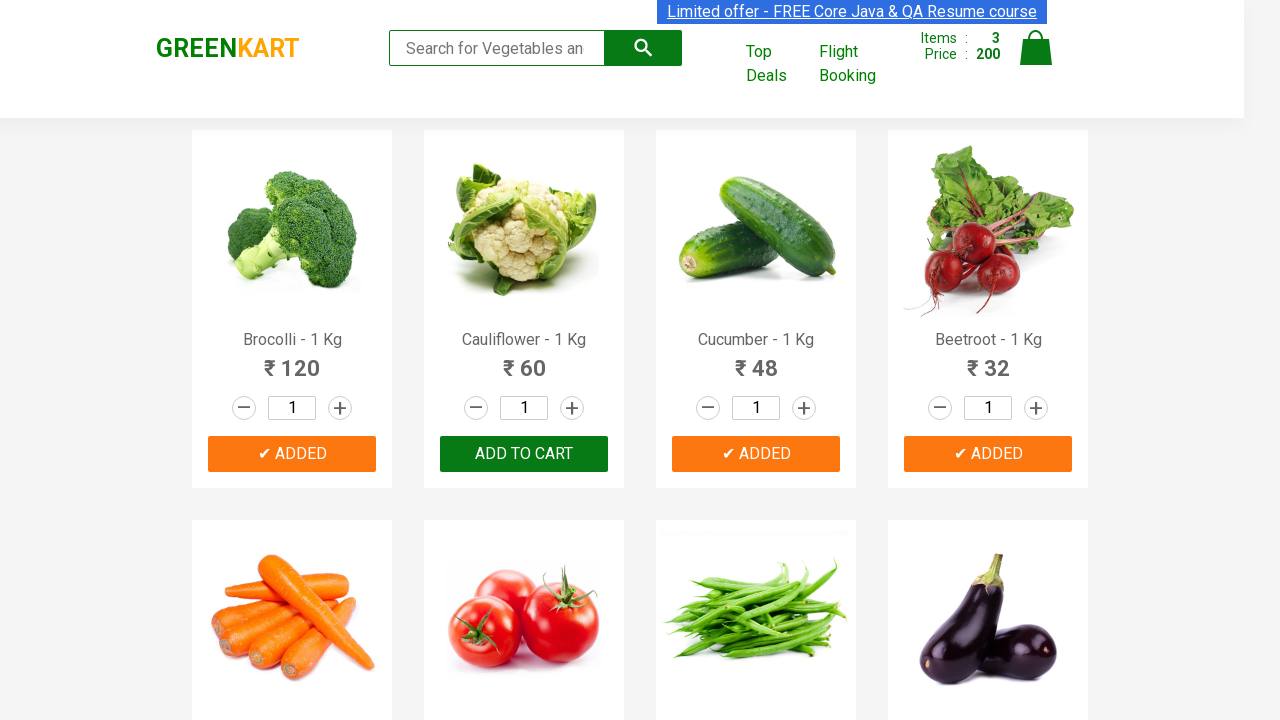

Clicked cart icon to view cart at (1036, 48) on img[alt='Cart']
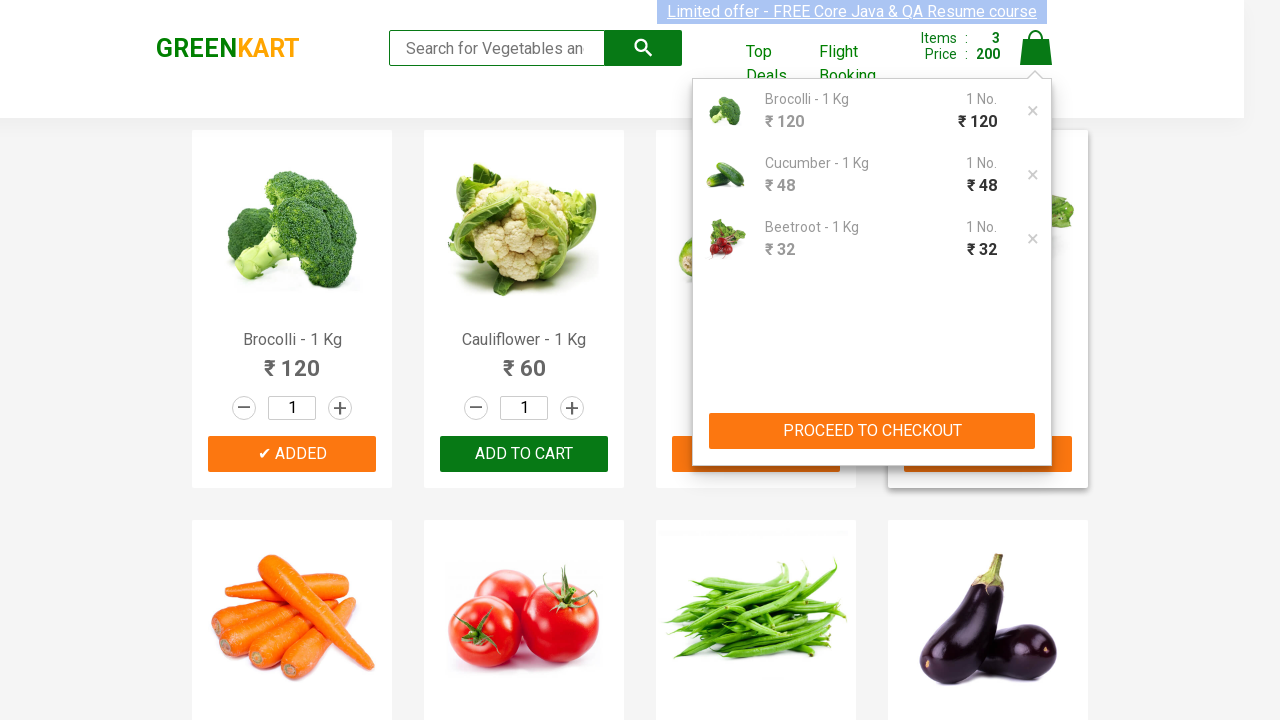

Clicked PROCEED TO CHECKOUT button at (872, 431) on xpath=//button[contains(text(), 'PROCEED TO CHECKOUT')]
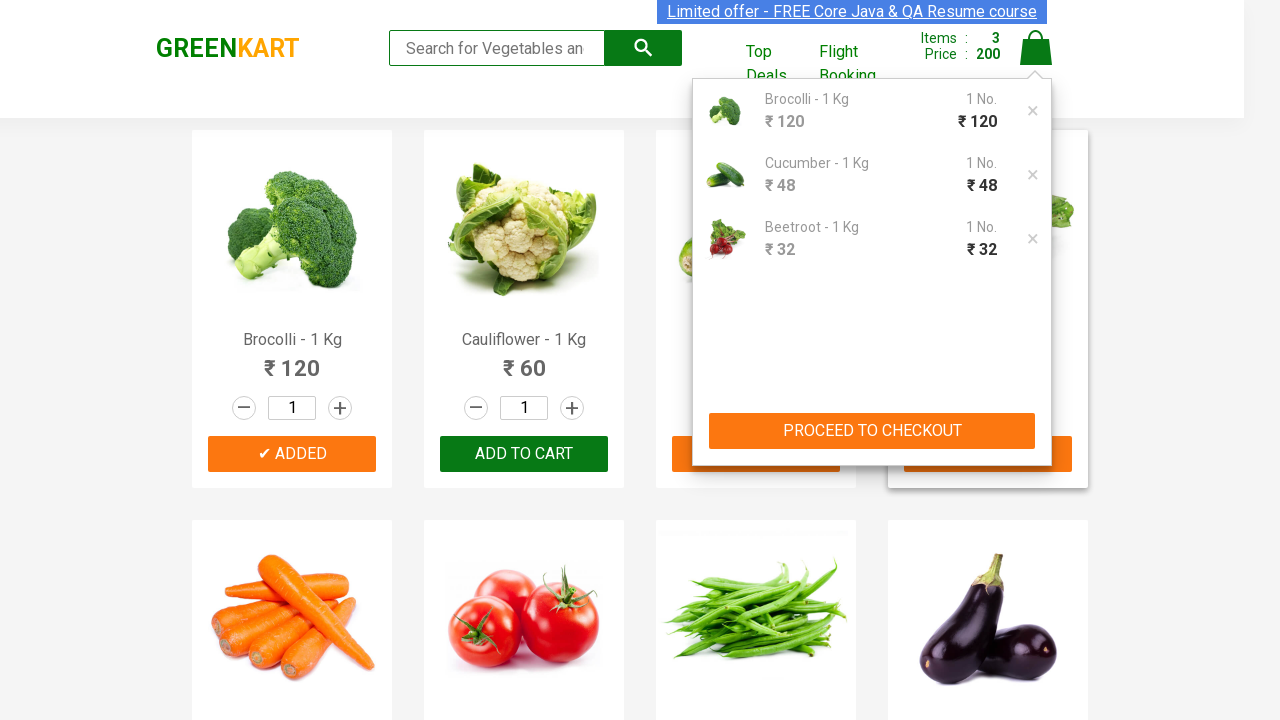

Promo code input field is visible
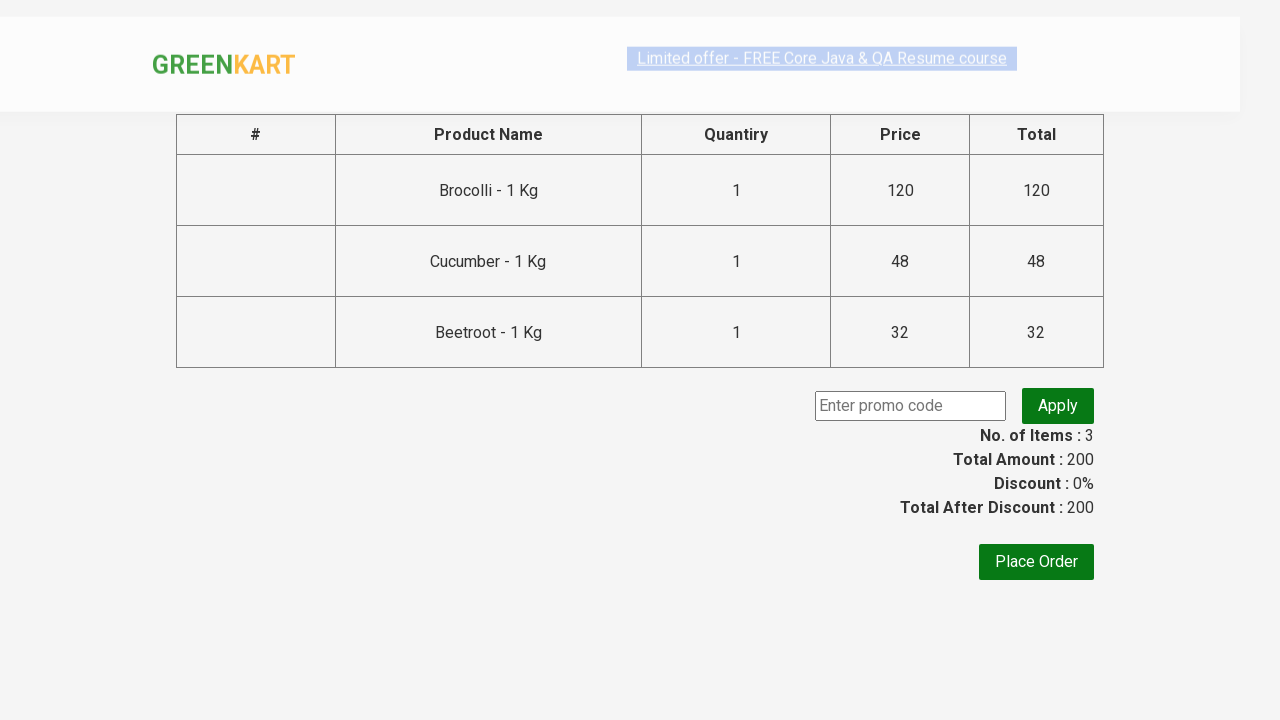

Entered promo code 'rahulshettyacademy' on input.promoCode
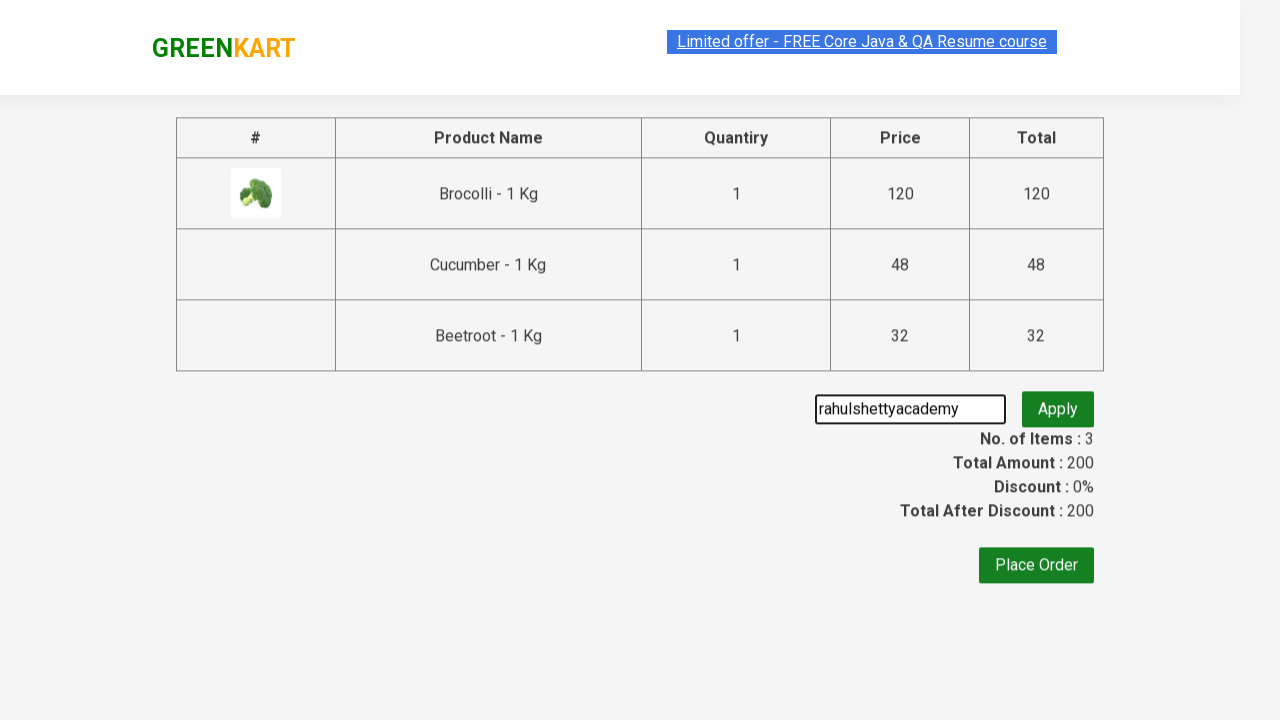

Clicked Apply button to apply promo code at (1058, 406) on button.promoBtn
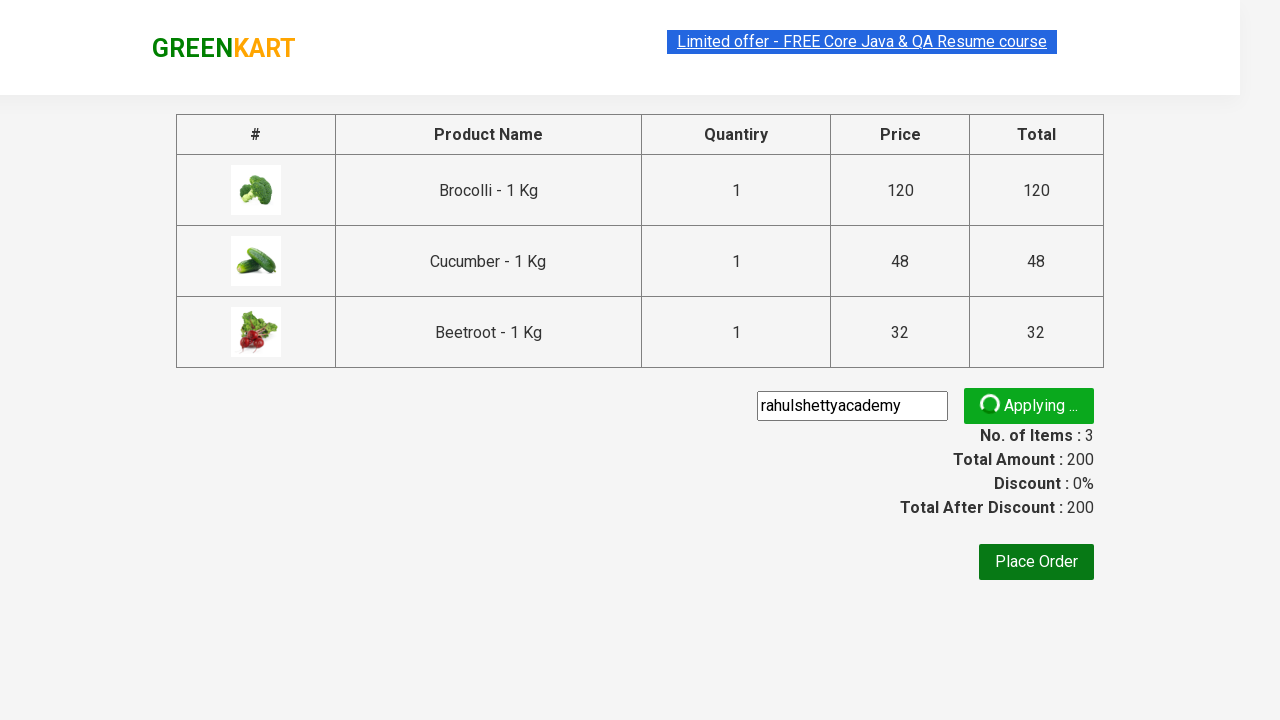

Promo confirmation message appeared
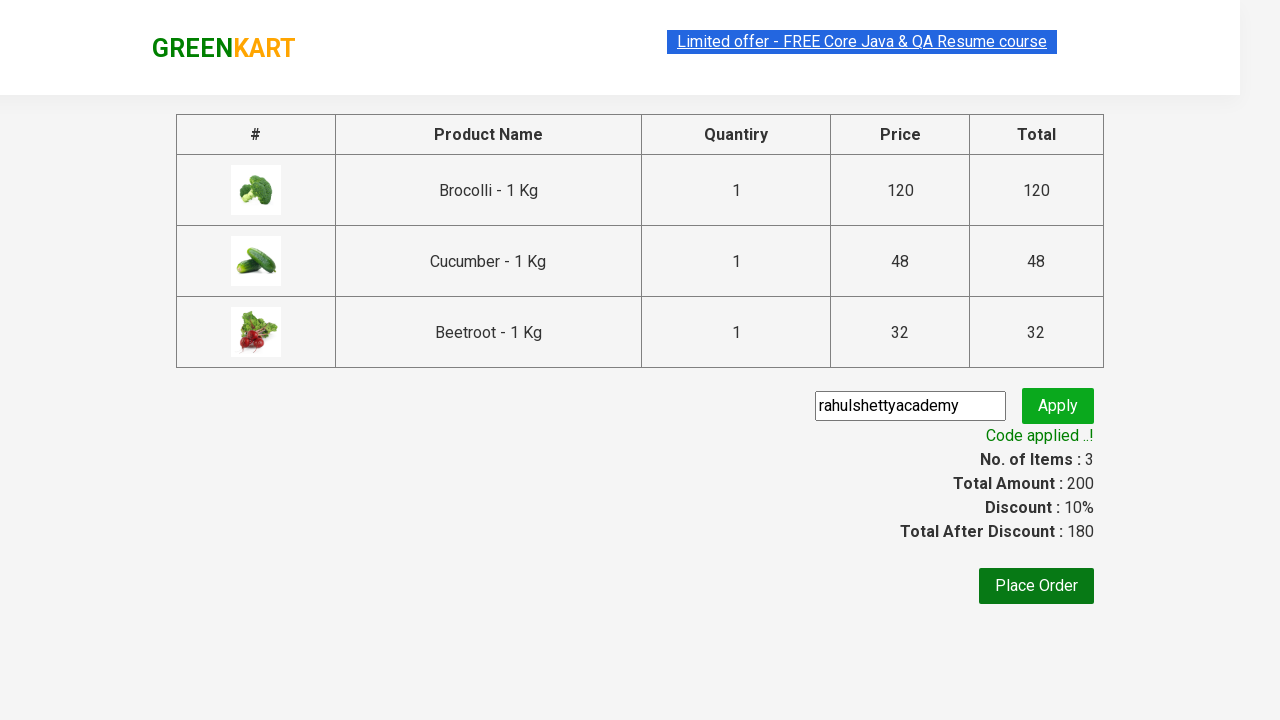

Retrieved promo confirmation text: 'Code applied ..!'
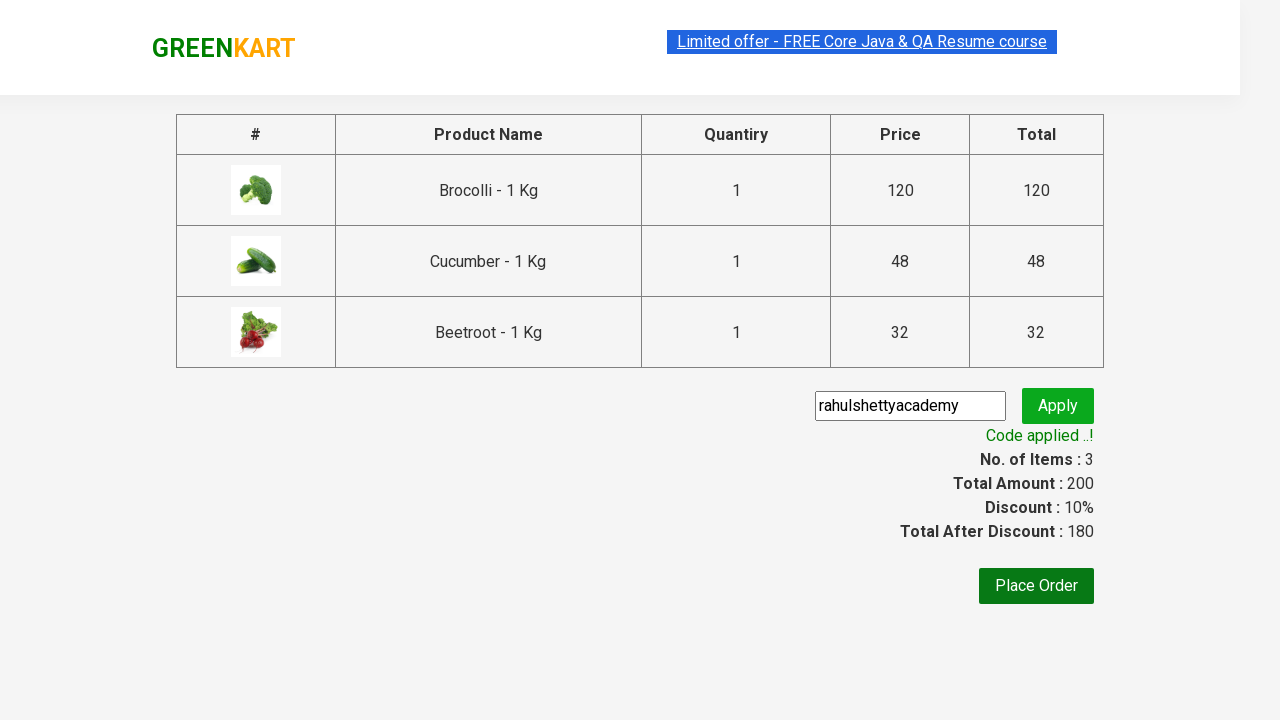

Verified promo code was successfully applied
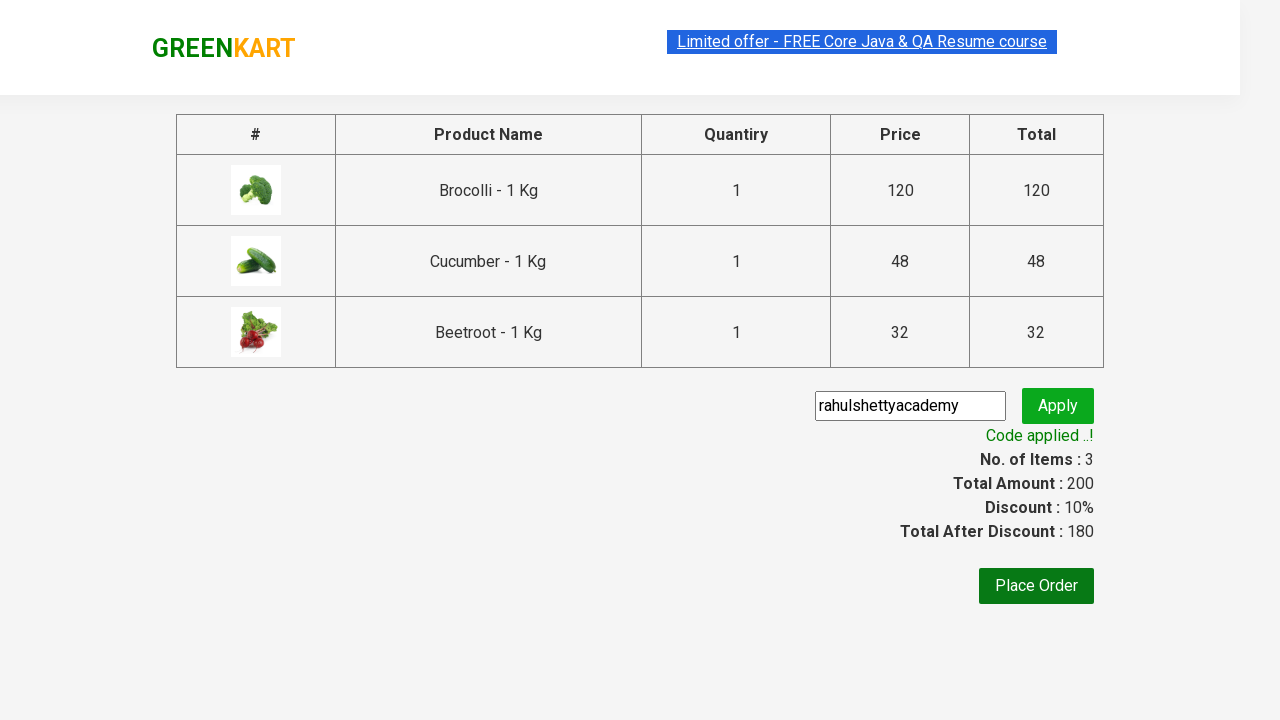

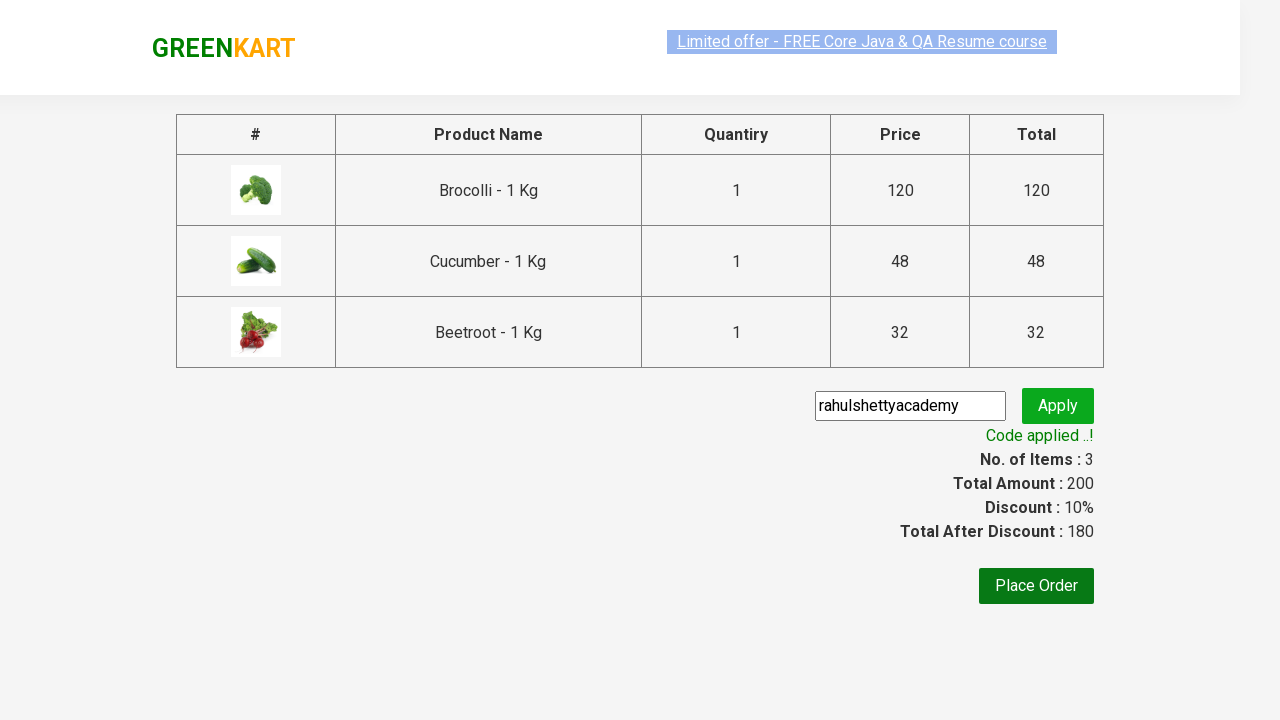